Navigates to Selenium Playground, clicks on Table Pagination link, and selects the option with value "5000" from the maxRows dropdown

Starting URL: https://www.lambdatest.com/selenium-playground/

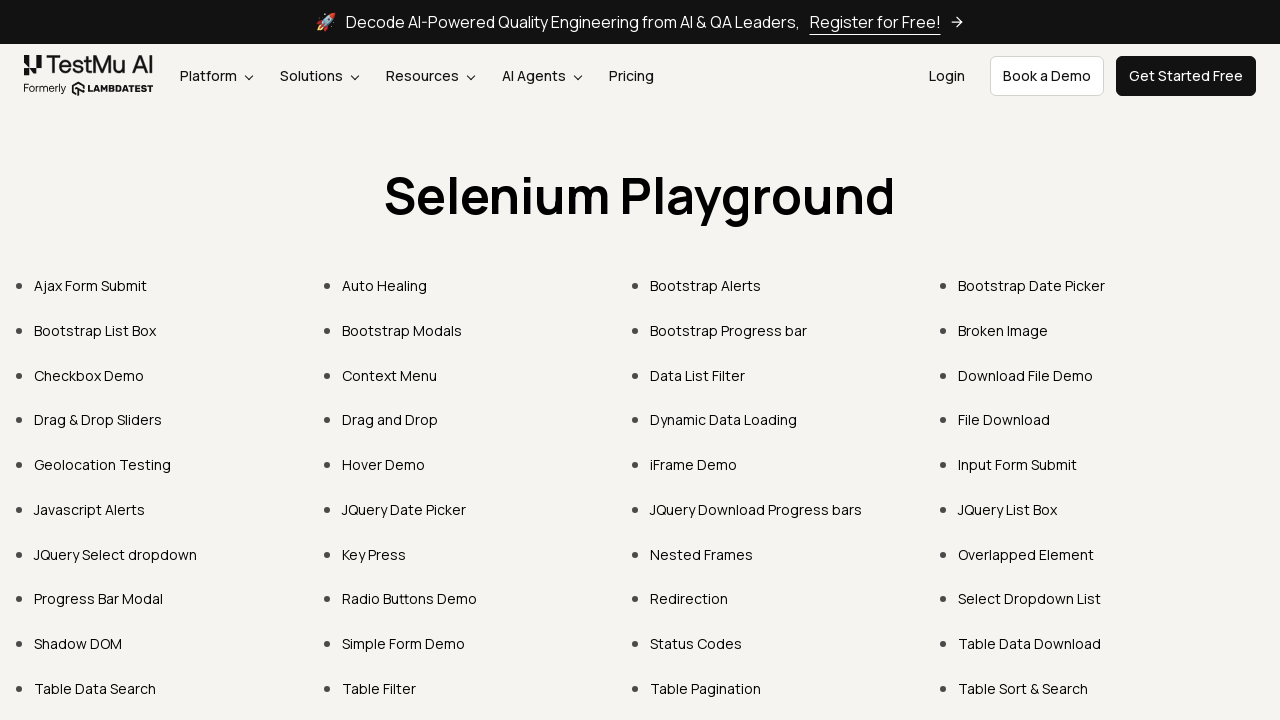

Clicked on Table Pagination link at (706, 688) on xpath=//a[.='Table Pagination']
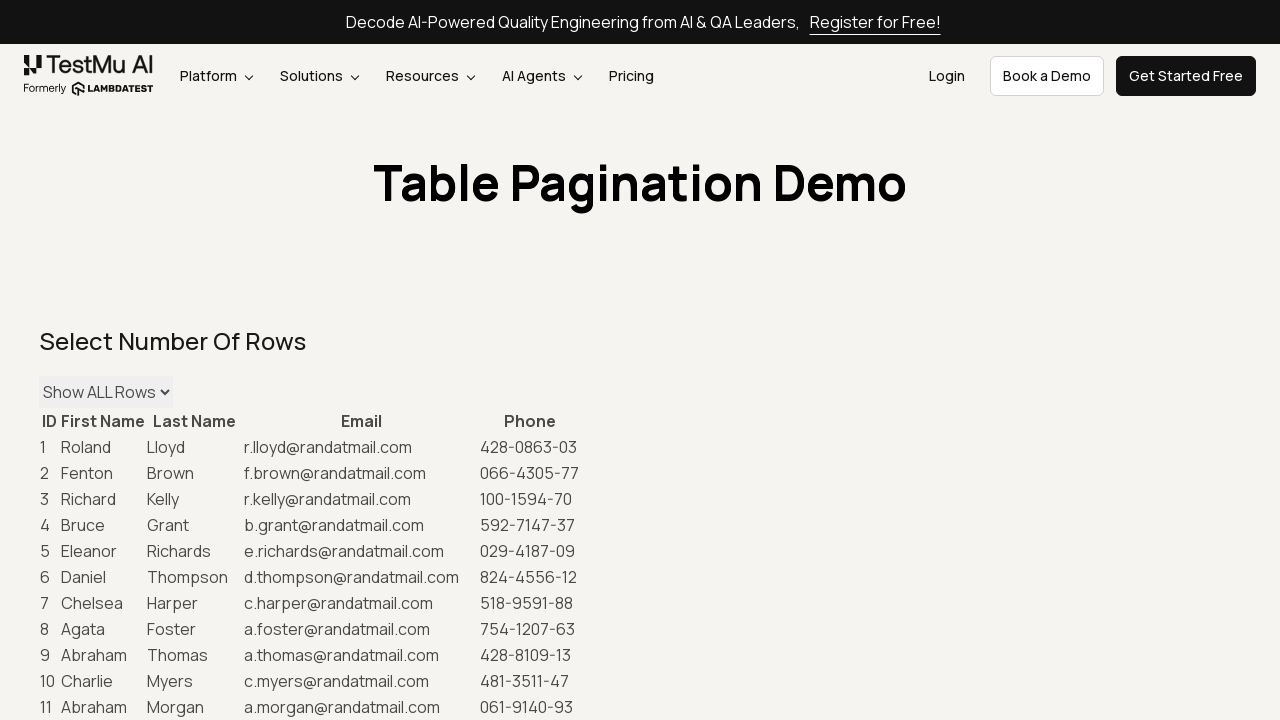

Selected option with value '5000' from maxRows dropdown on select#maxRows
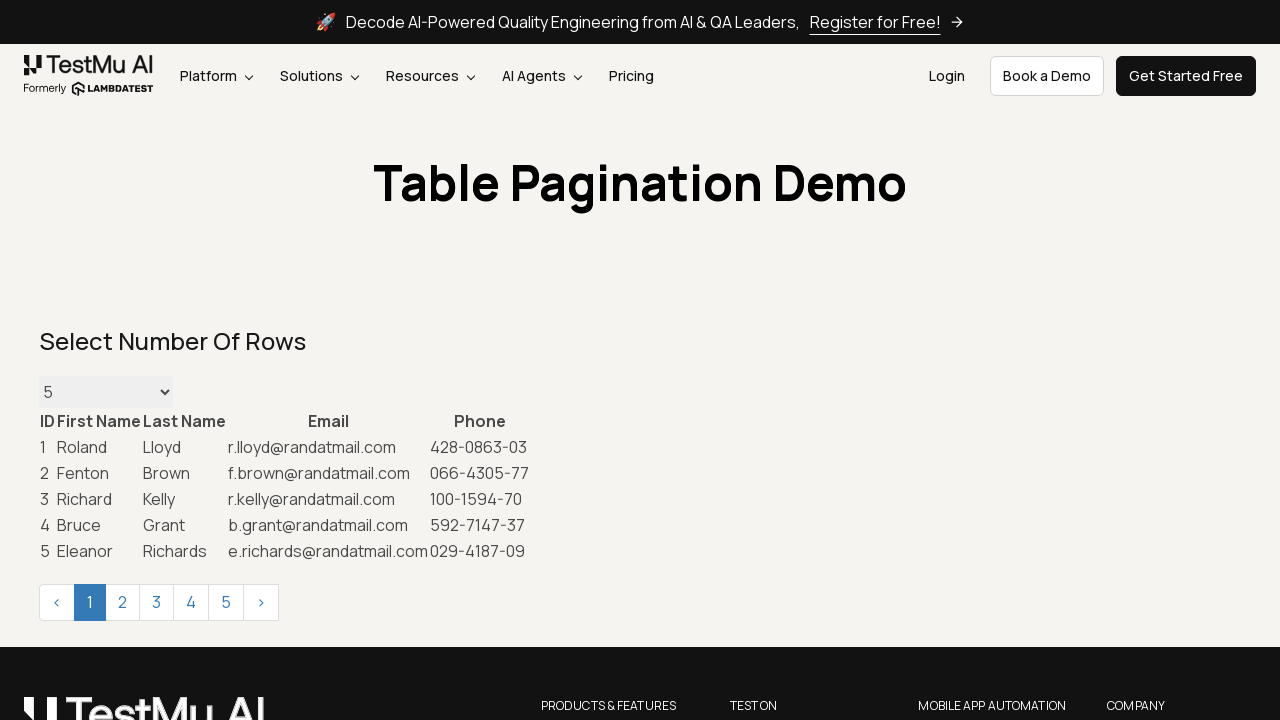

Table data loaded
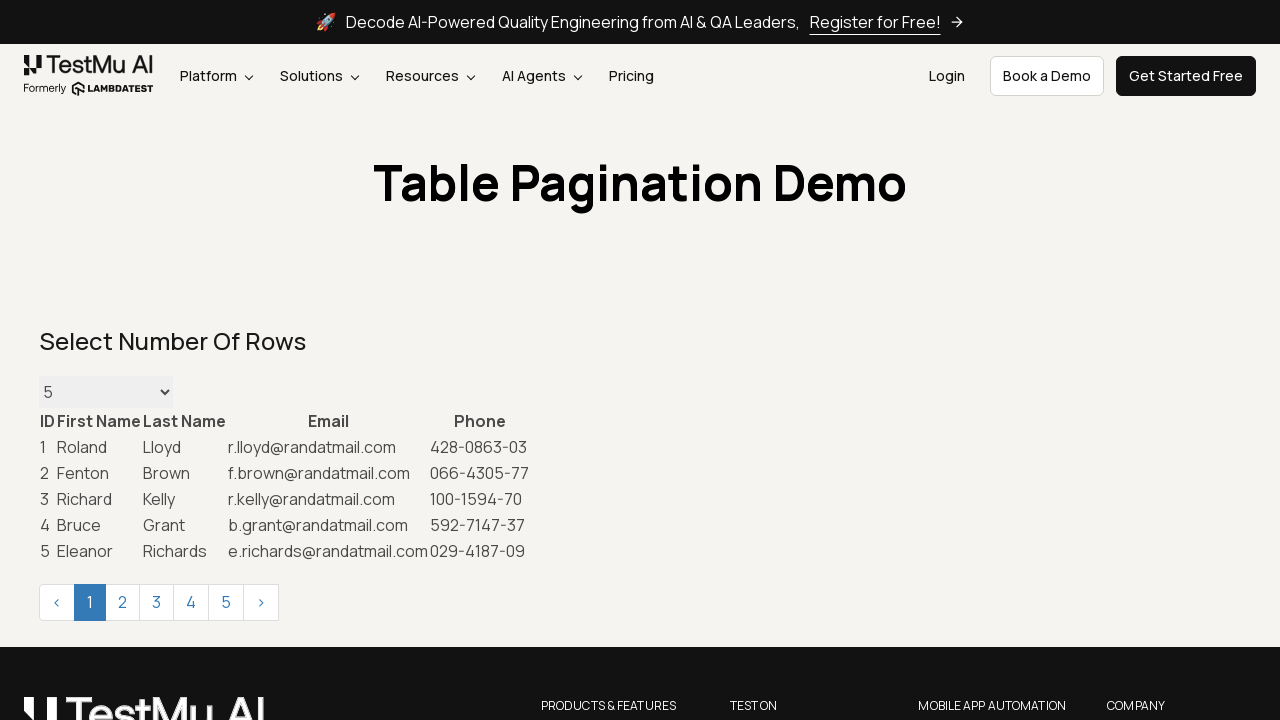

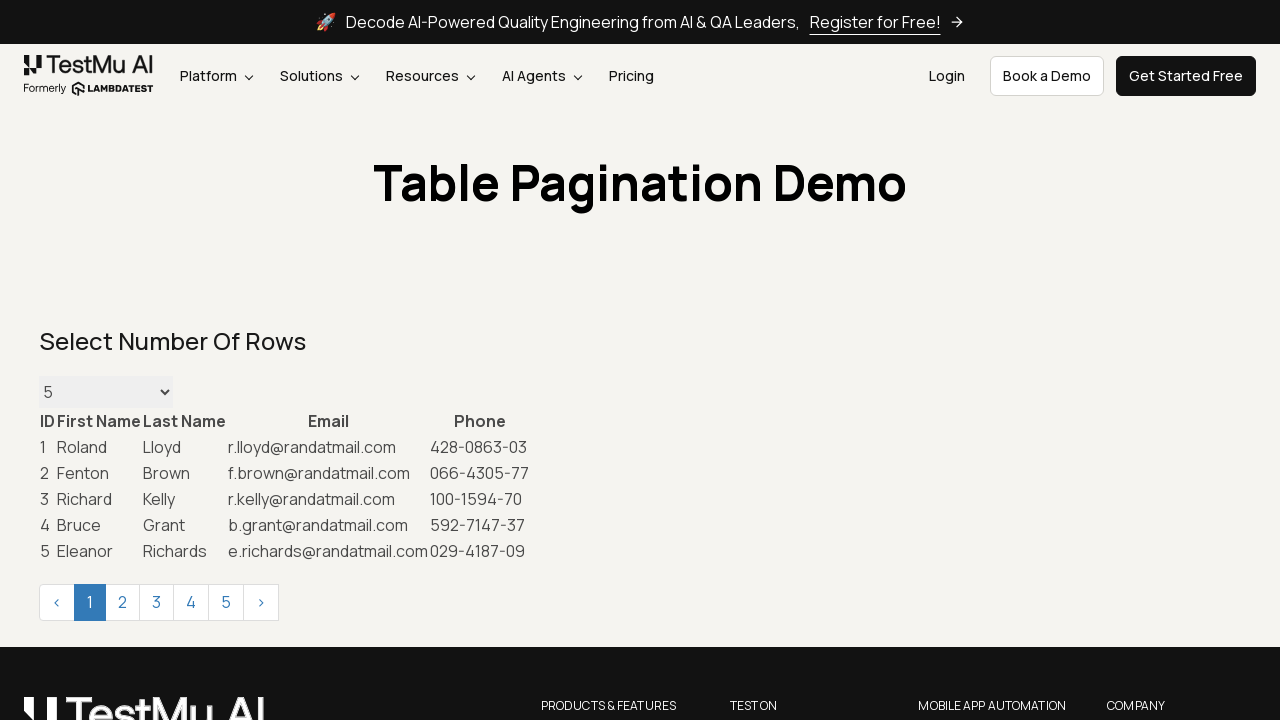